Tests AJAX functionality by clicking a button that triggers an AJAX request and waiting for the response content to appear

Starting URL: http://uitestingplayground.com/ajax

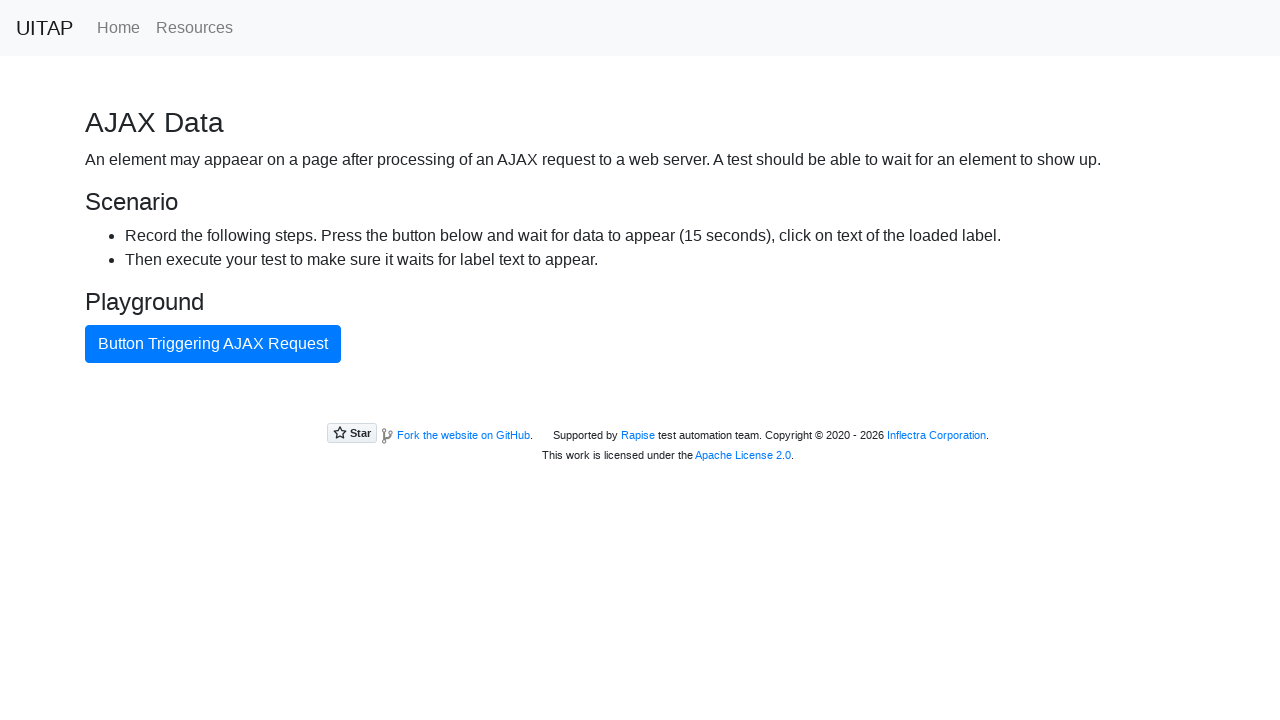

Clicked AJAX button to trigger request at (213, 344) on #ajaxButton
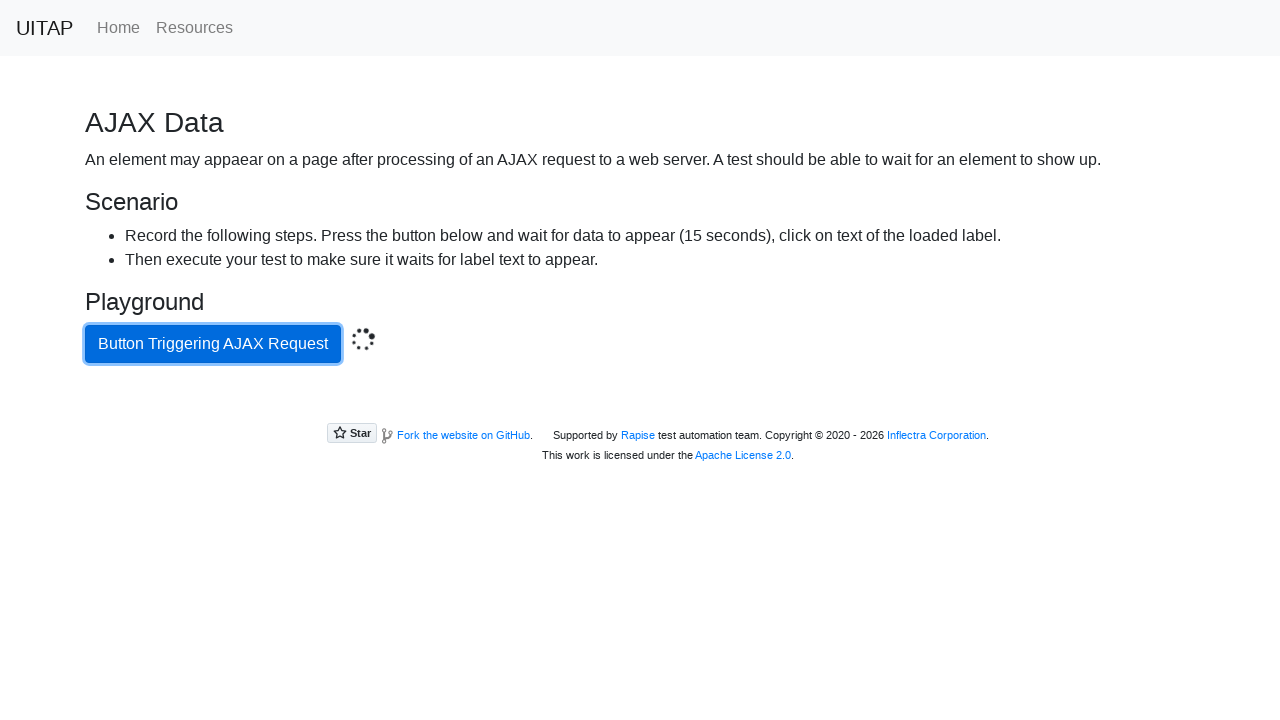

AJAX response content appeared with success message
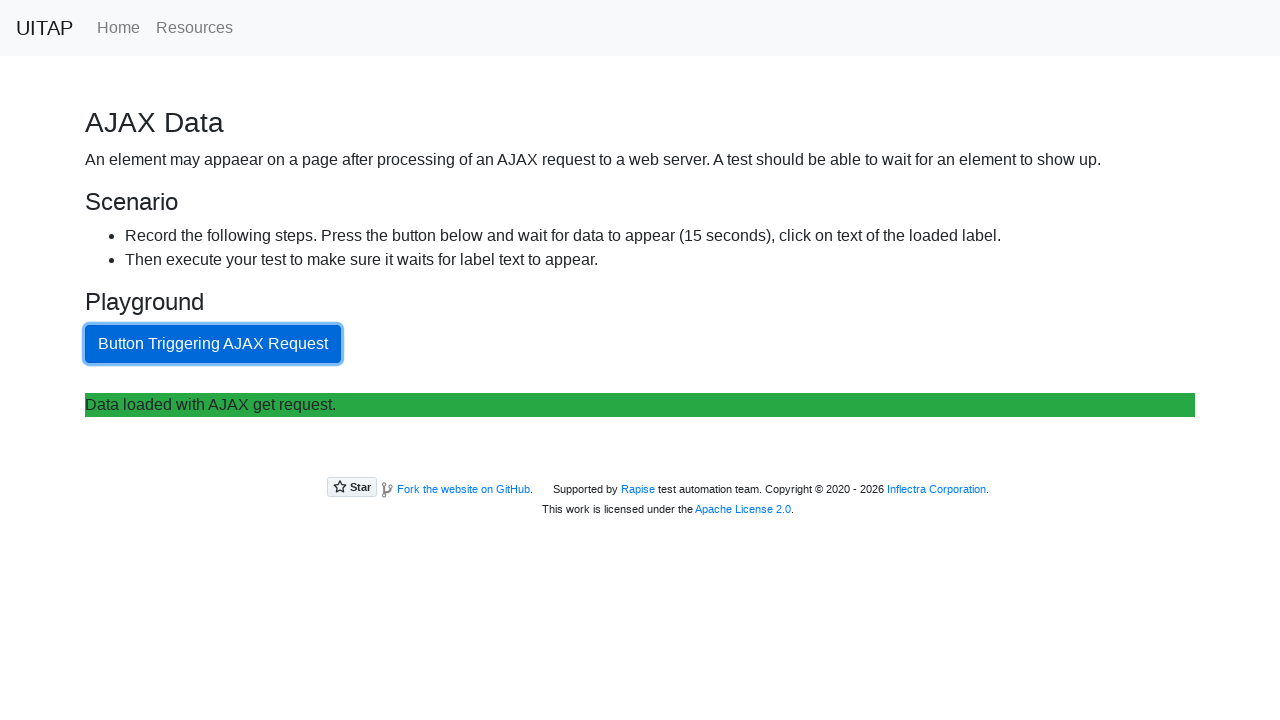

Retrieved success message text from AJAX response
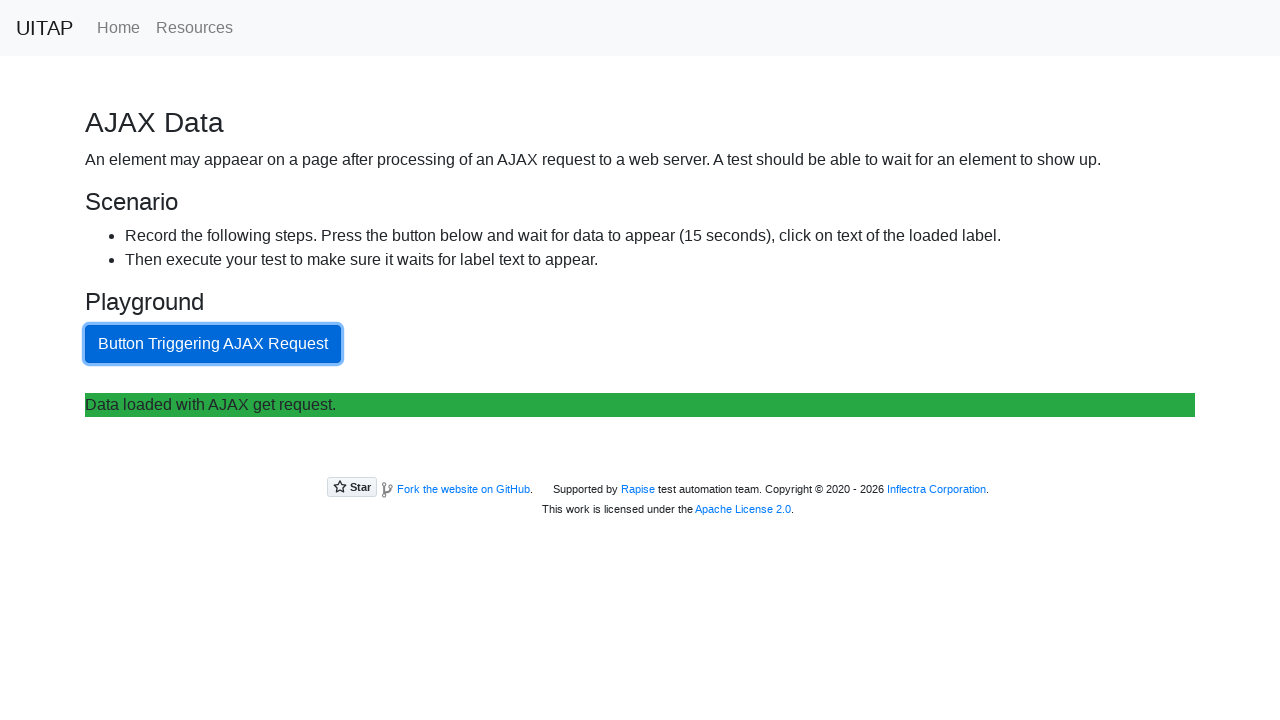

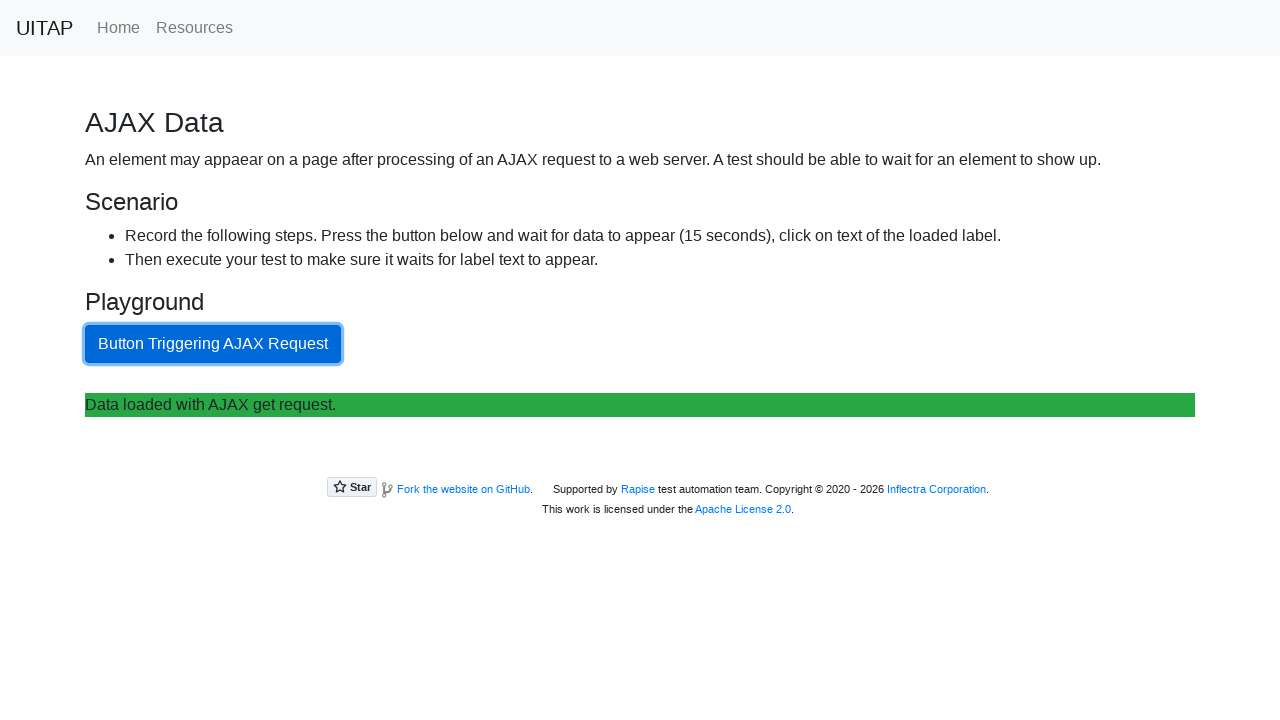